Tests selecting a year from the year dropdown in a registration form

Starting URL: https://demo.automationtesting.in/Register.html

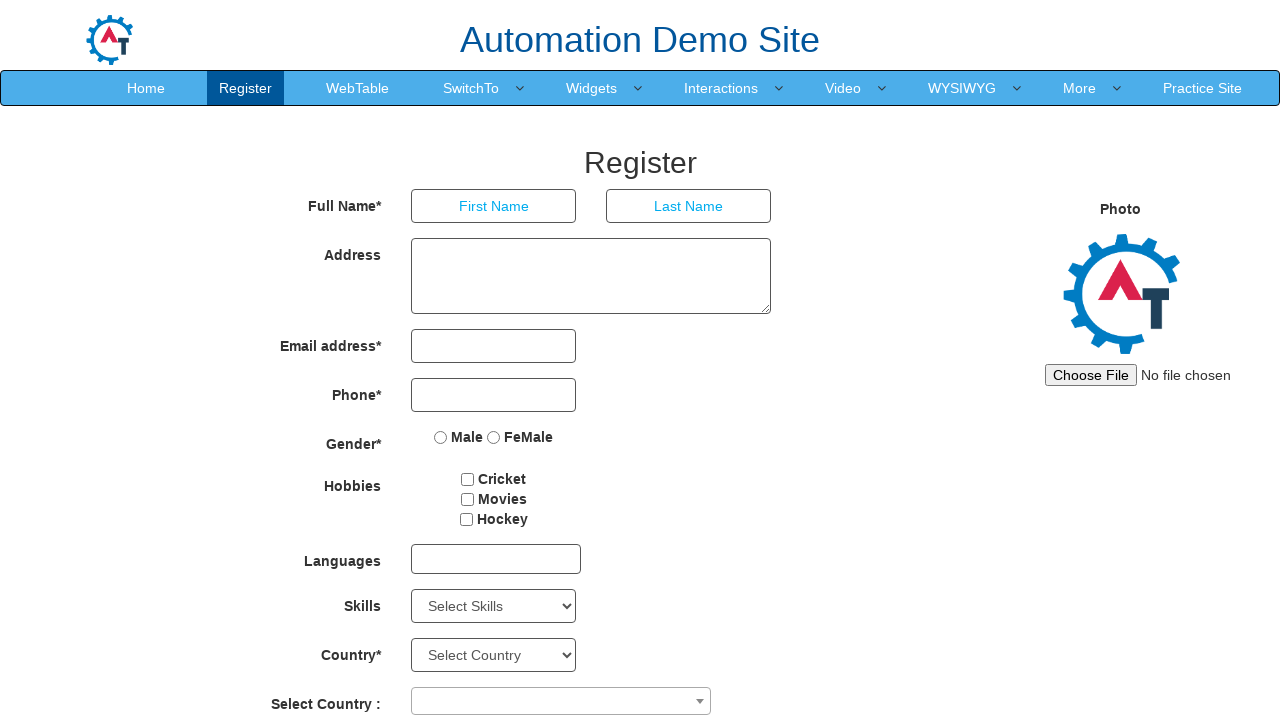

Selected year 2000 from year dropdown on select#yearbox
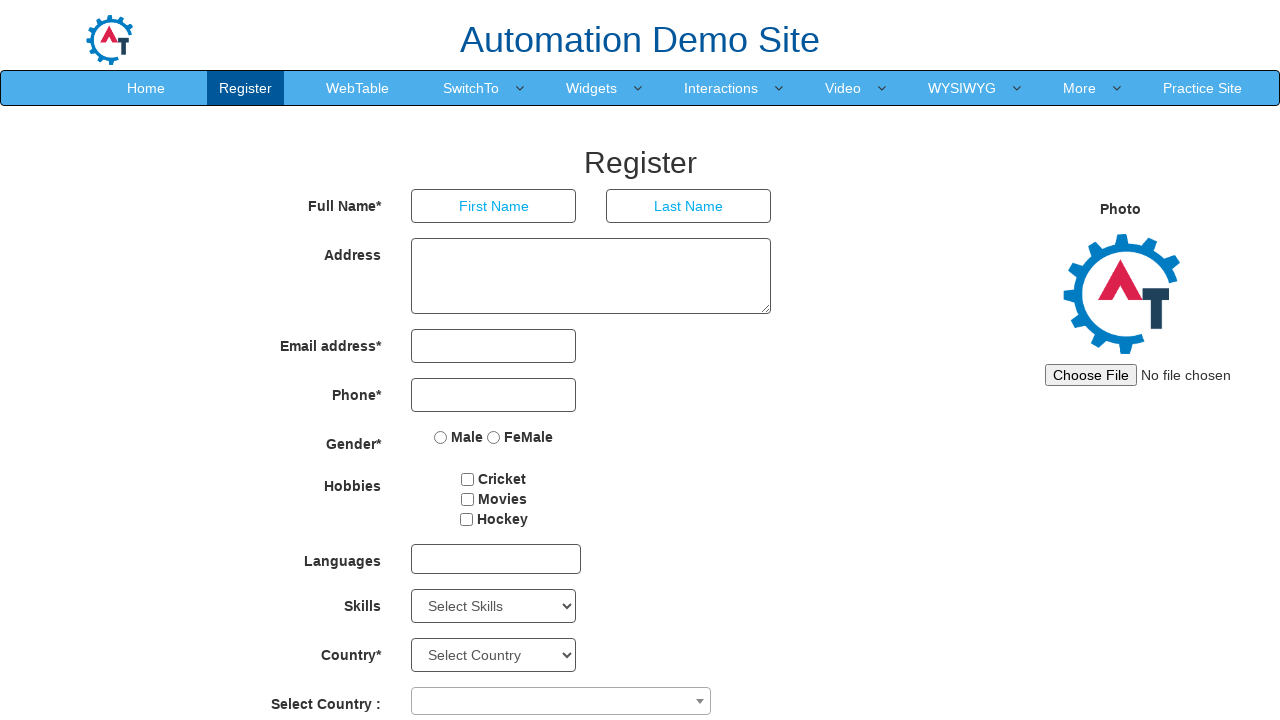

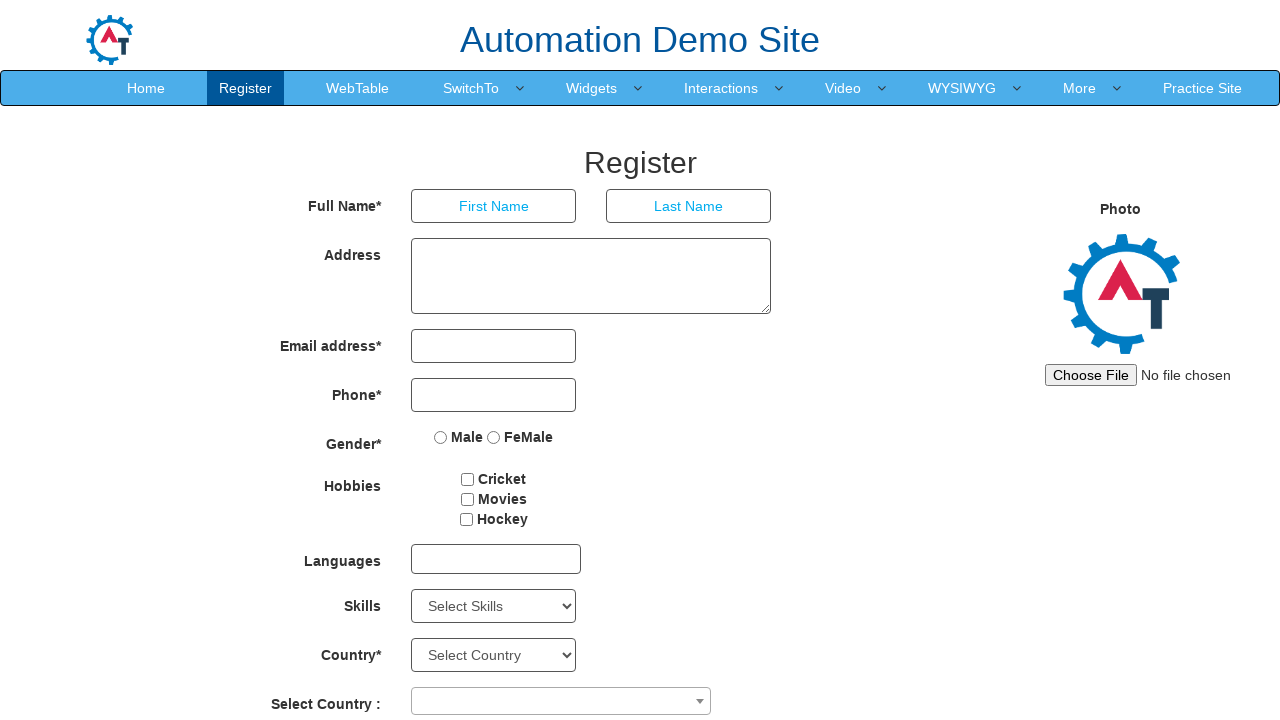